Tests nested frames functionality by navigating to the Nested Frames page, switching between iframe contexts, and verifying content within the frames is accessible.

Starting URL: https://the-internet.herokuapp.com/

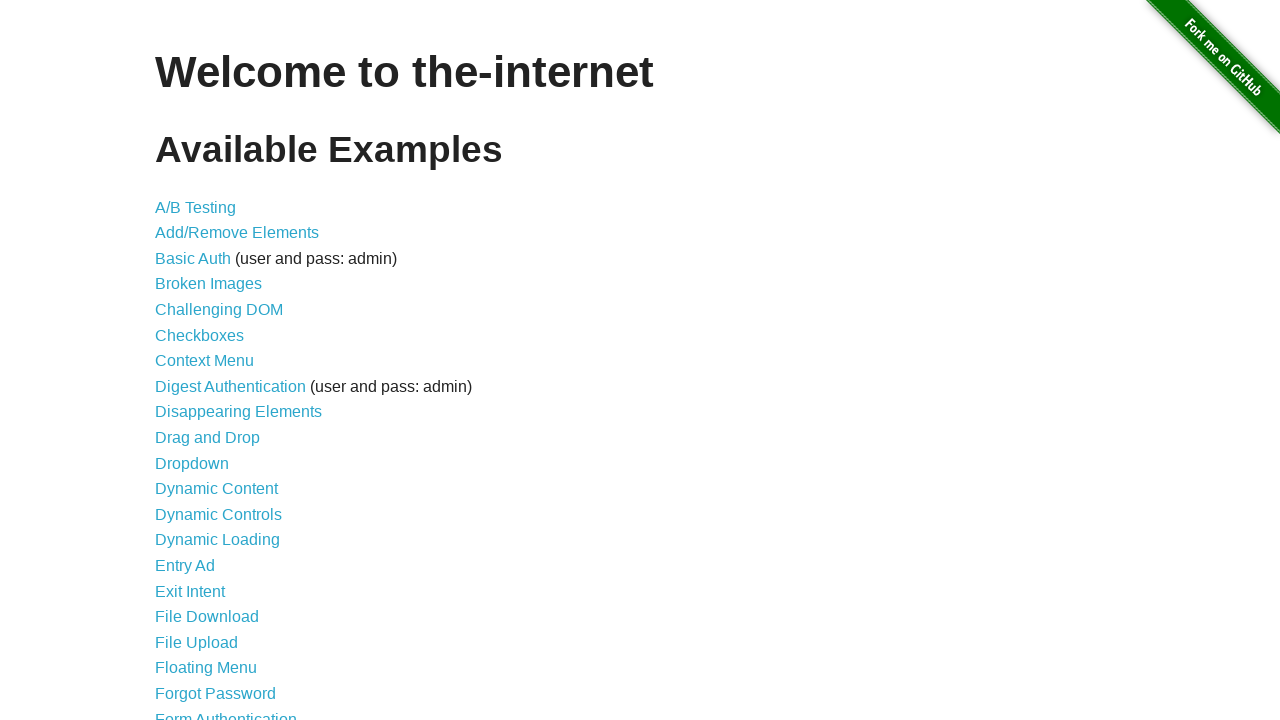

Clicked on 'Nested Frames' link at (210, 395) on text=Nested Frames
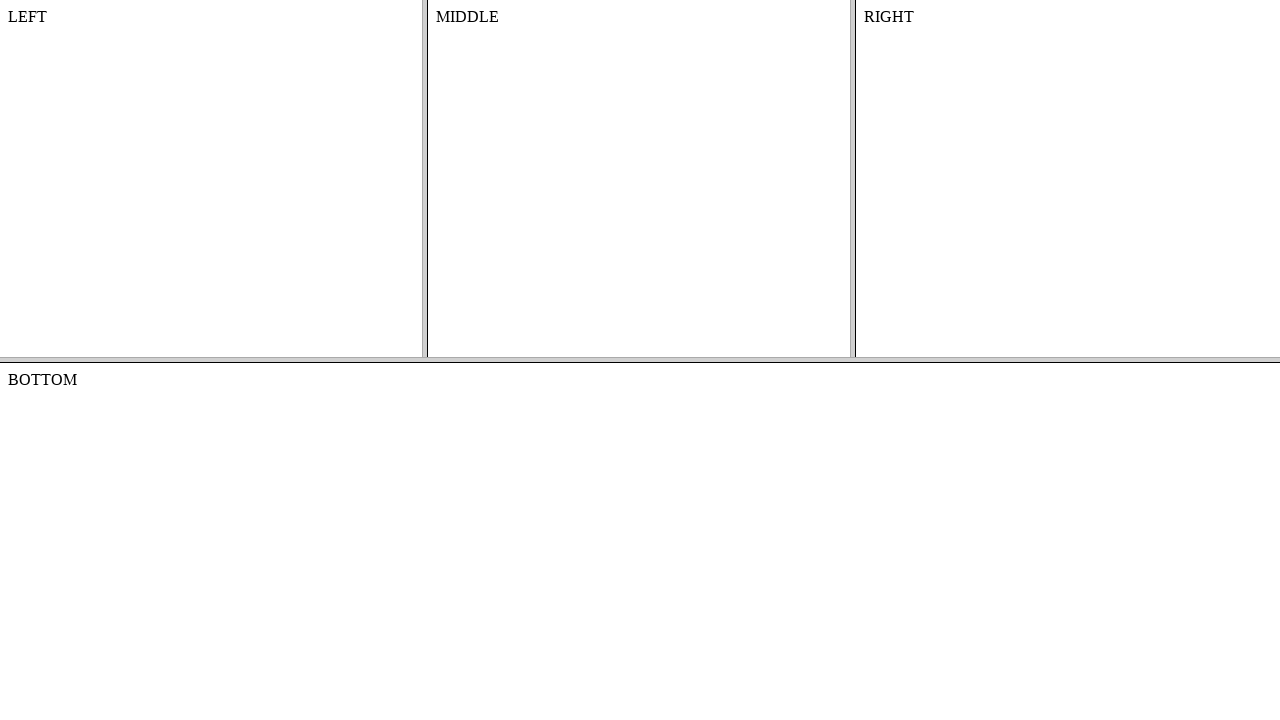

Nested Frames page loaded
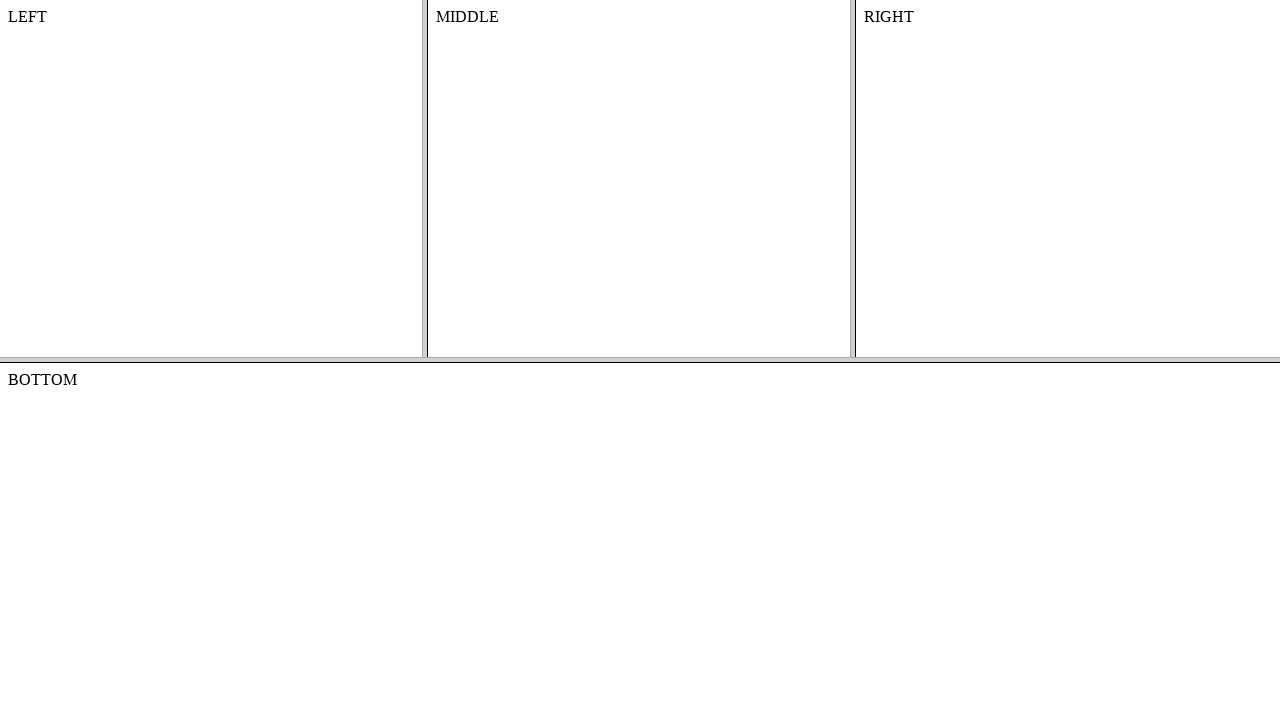

Located top frame
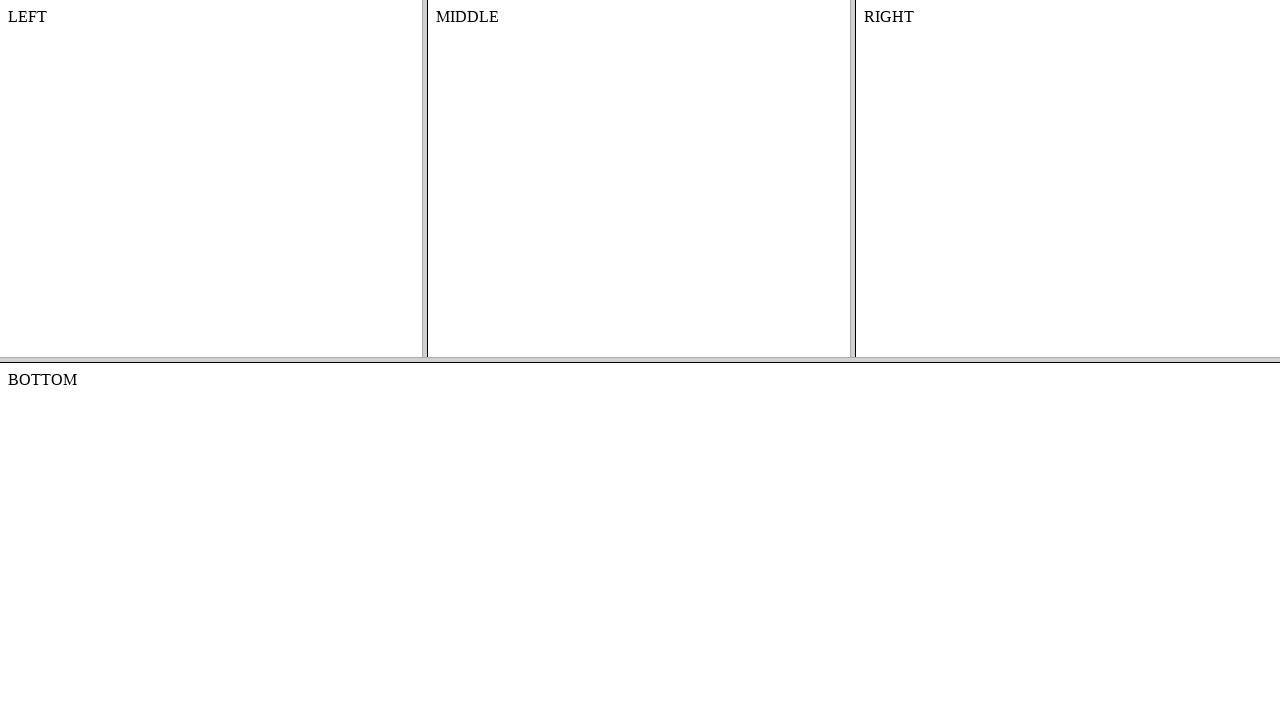

Located nested left frame within top frame
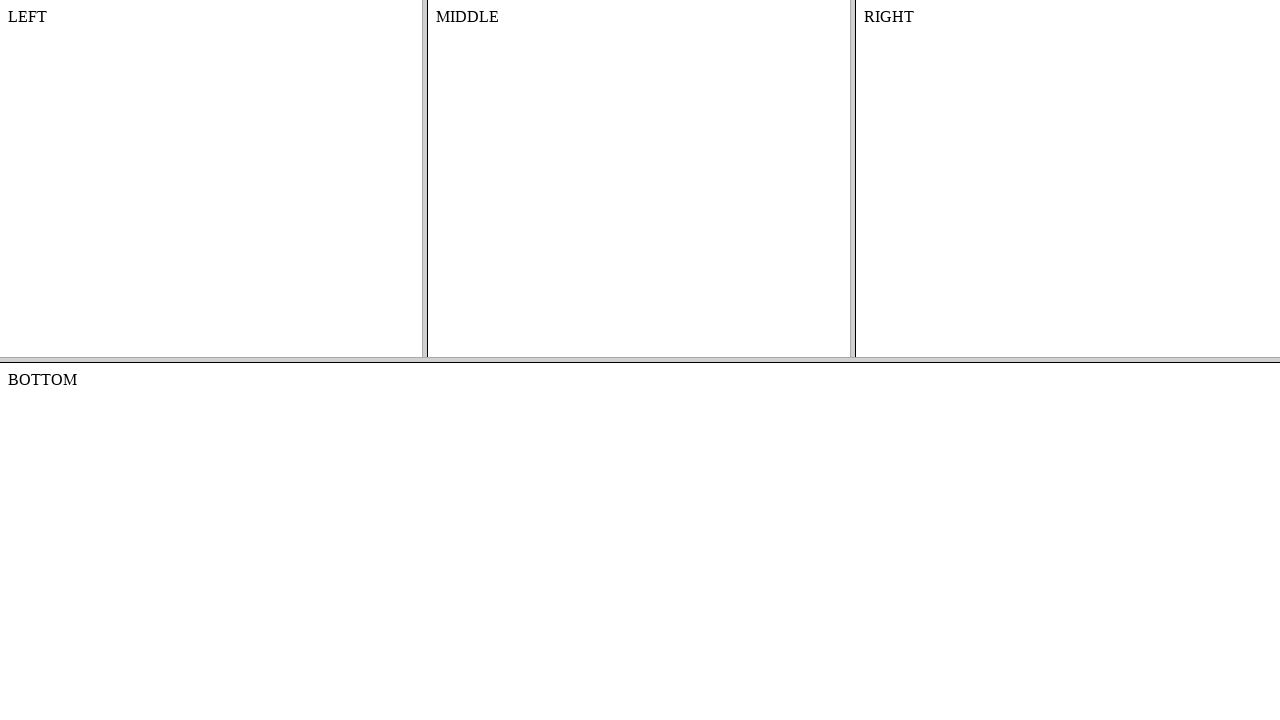

Content element is visible in nested left frame
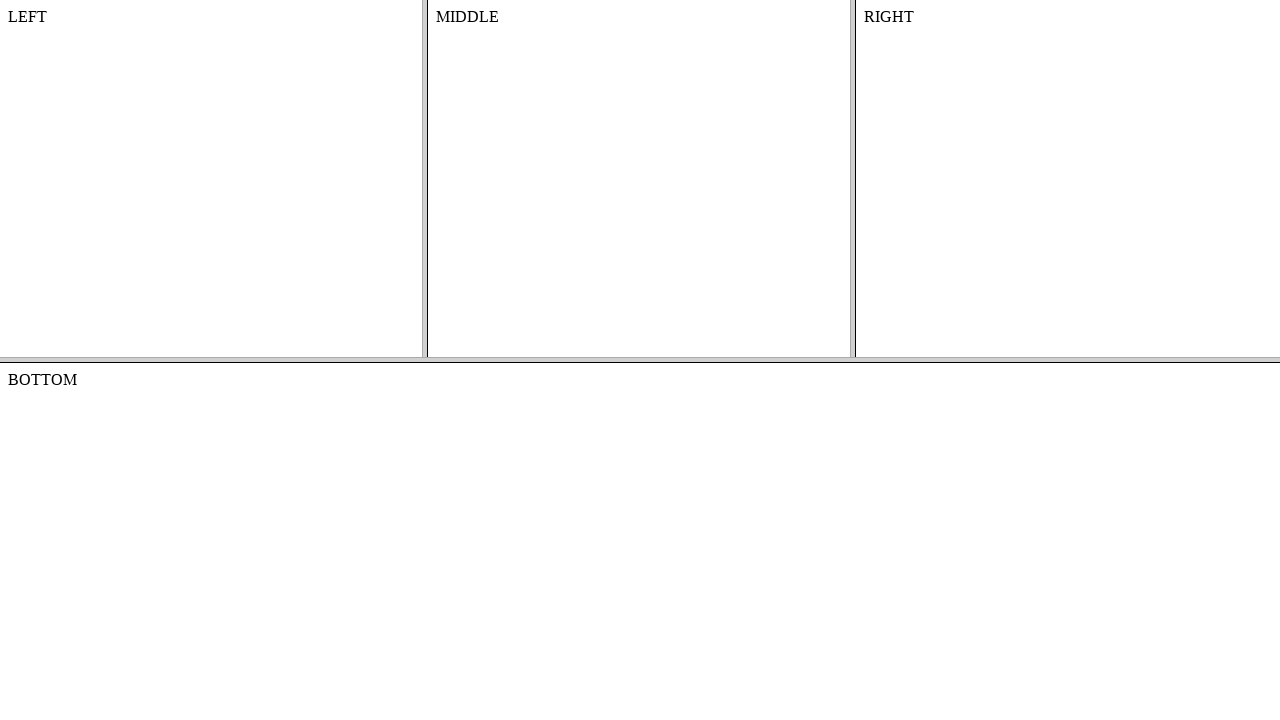

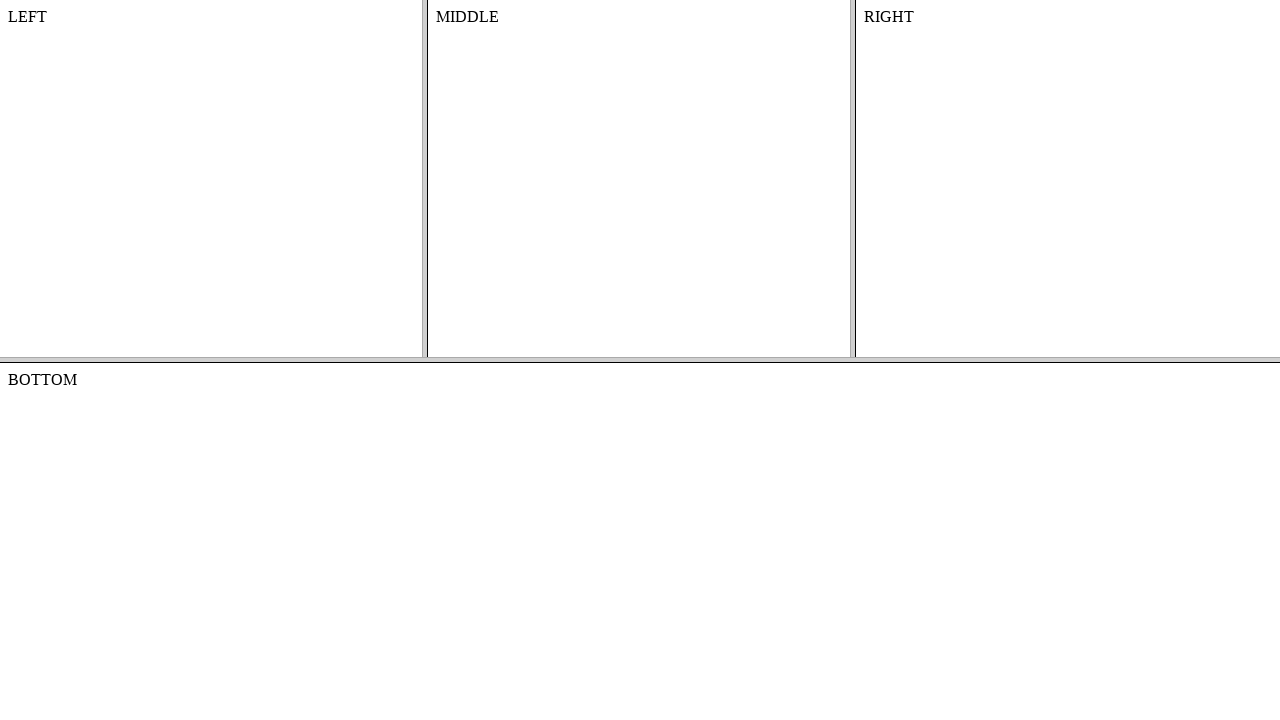